Tests JavaScript alert, confirm, and prompt dialog interactions by clicking buttons and handling the resulting popups

Starting URL: https://www.shivaconceptsolution.com/backupmain/test3.html

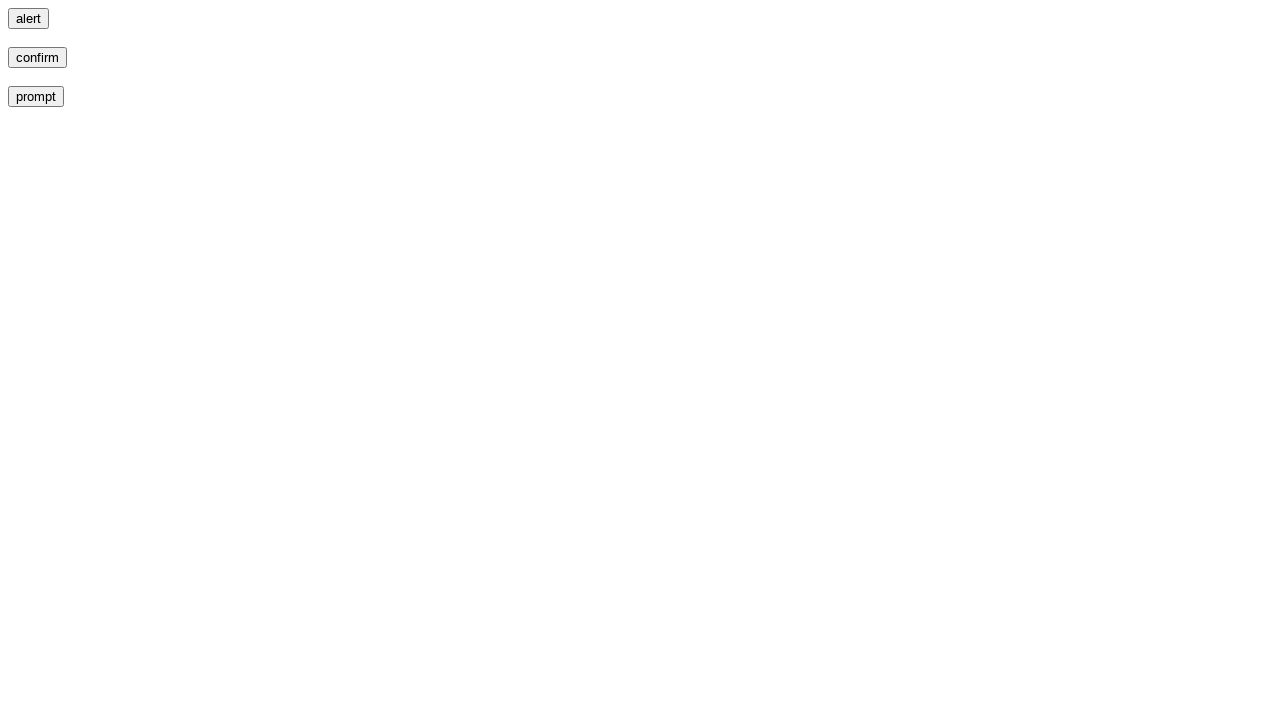

Clicked alert button at (28, 18) on input[value='alert']
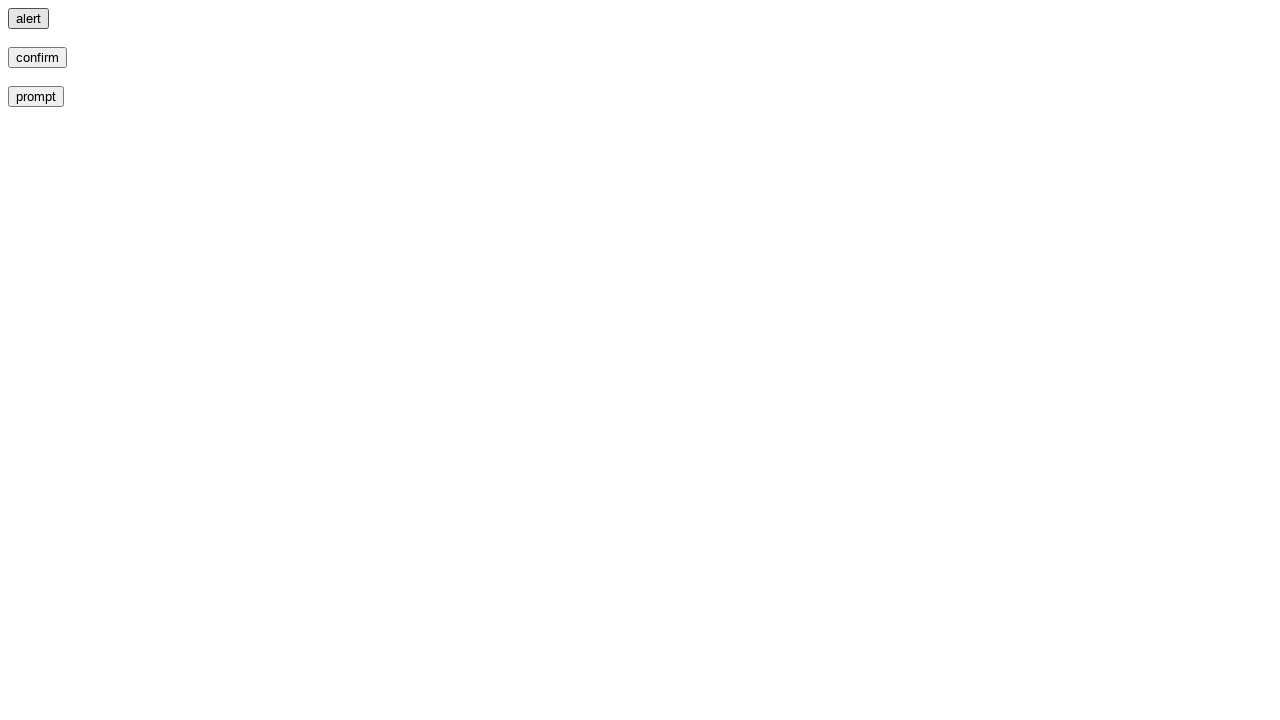

Set up dialog handler to accept alert
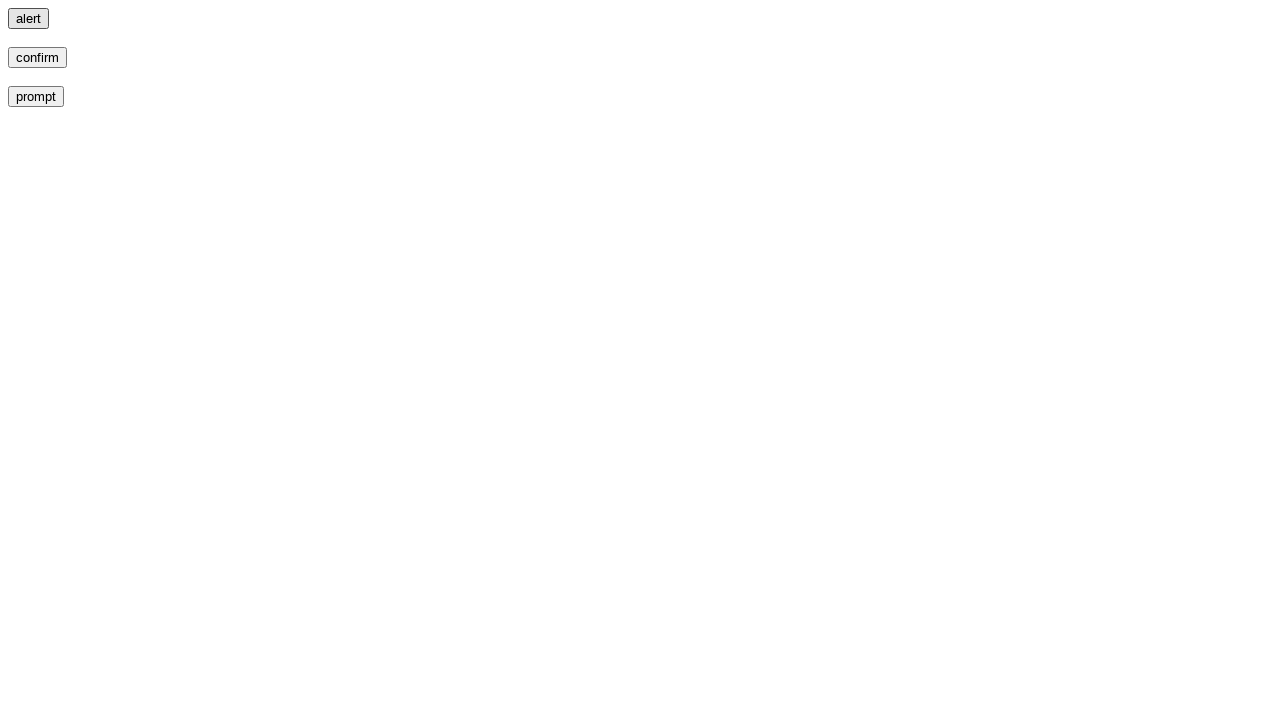

Clicked confirm button at (38, 58) on input[value='confirm']
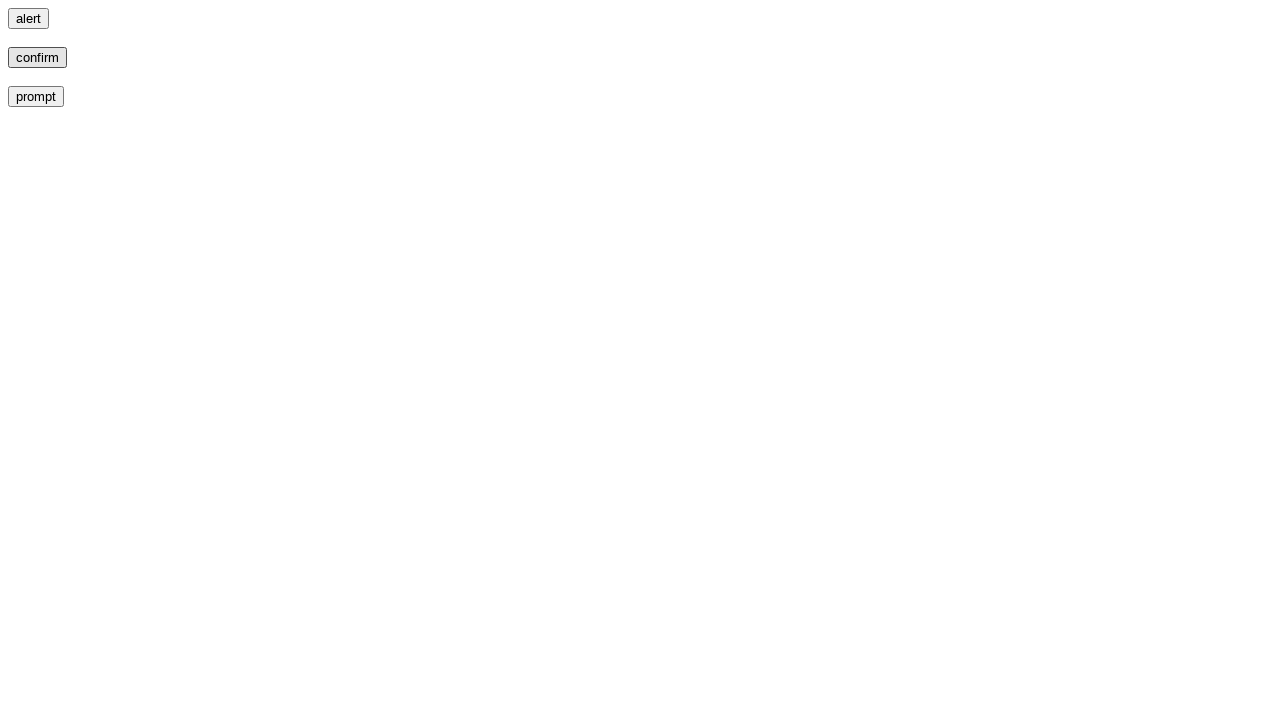

Set up dialog handler to dismiss confirm dialog
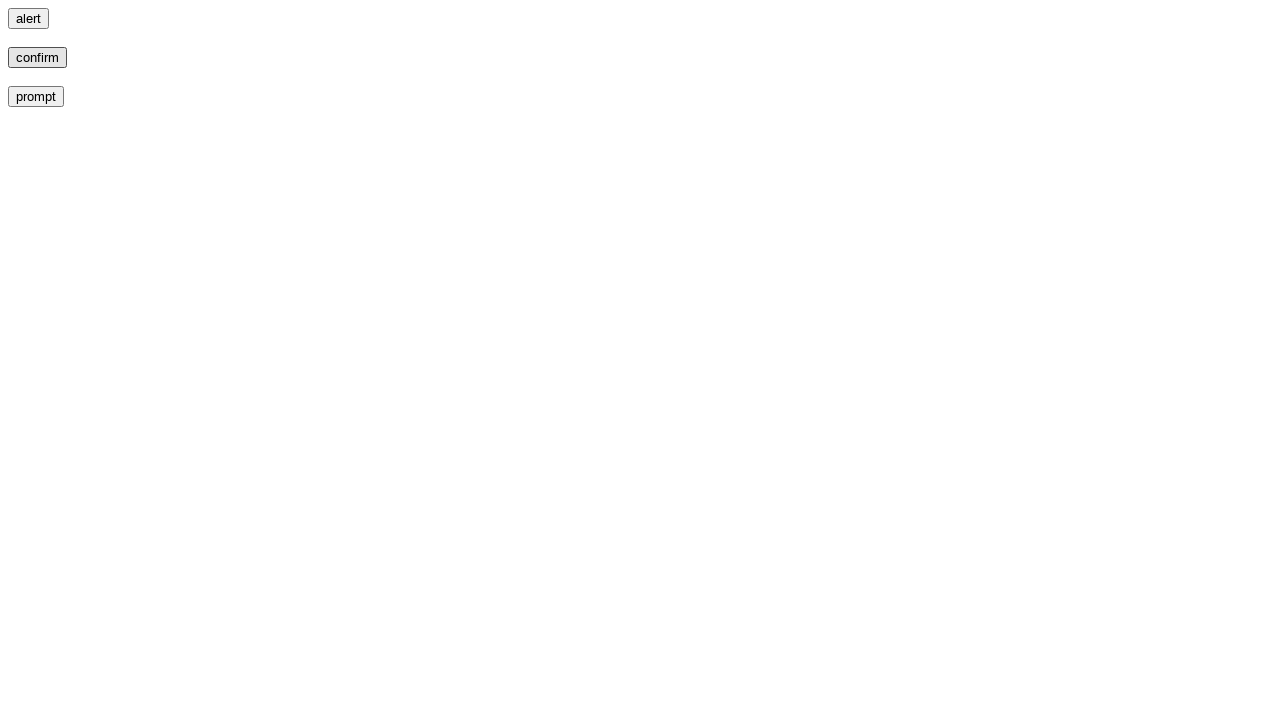

Clicked prompt button at (36, 96) on input[value='prompt']
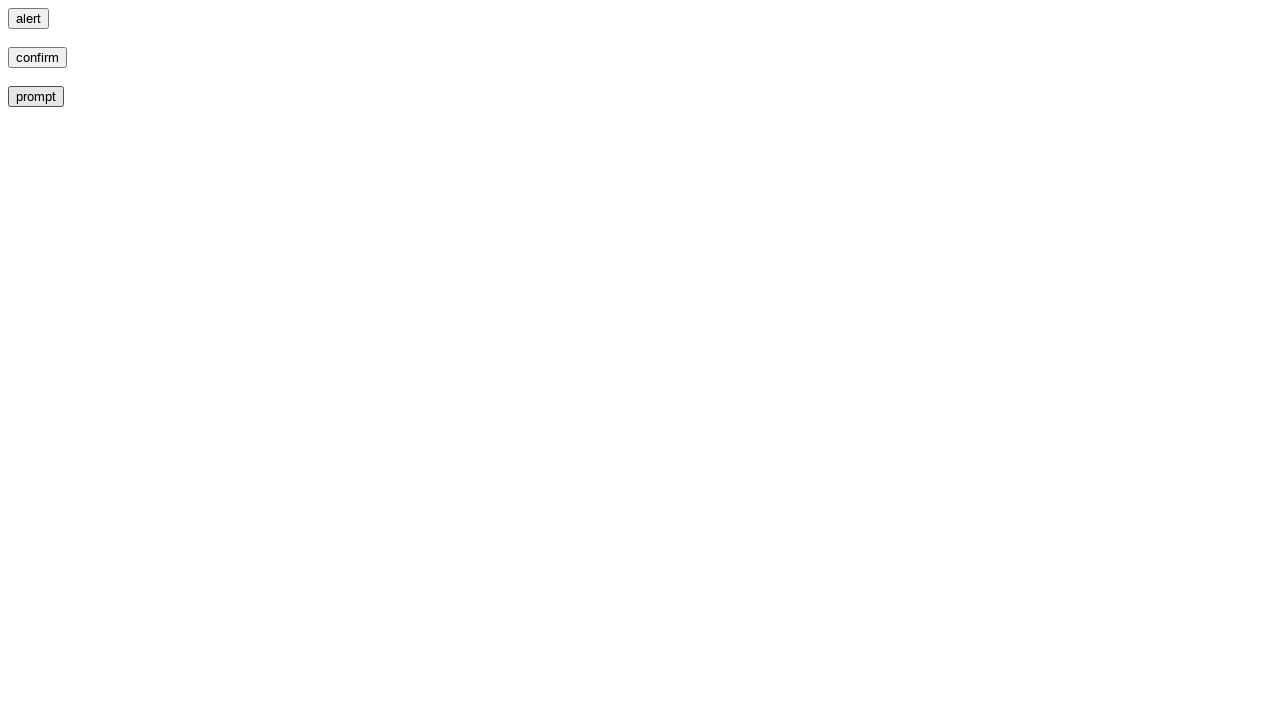

Set up dialog handler to accept prompt with 'java' as input
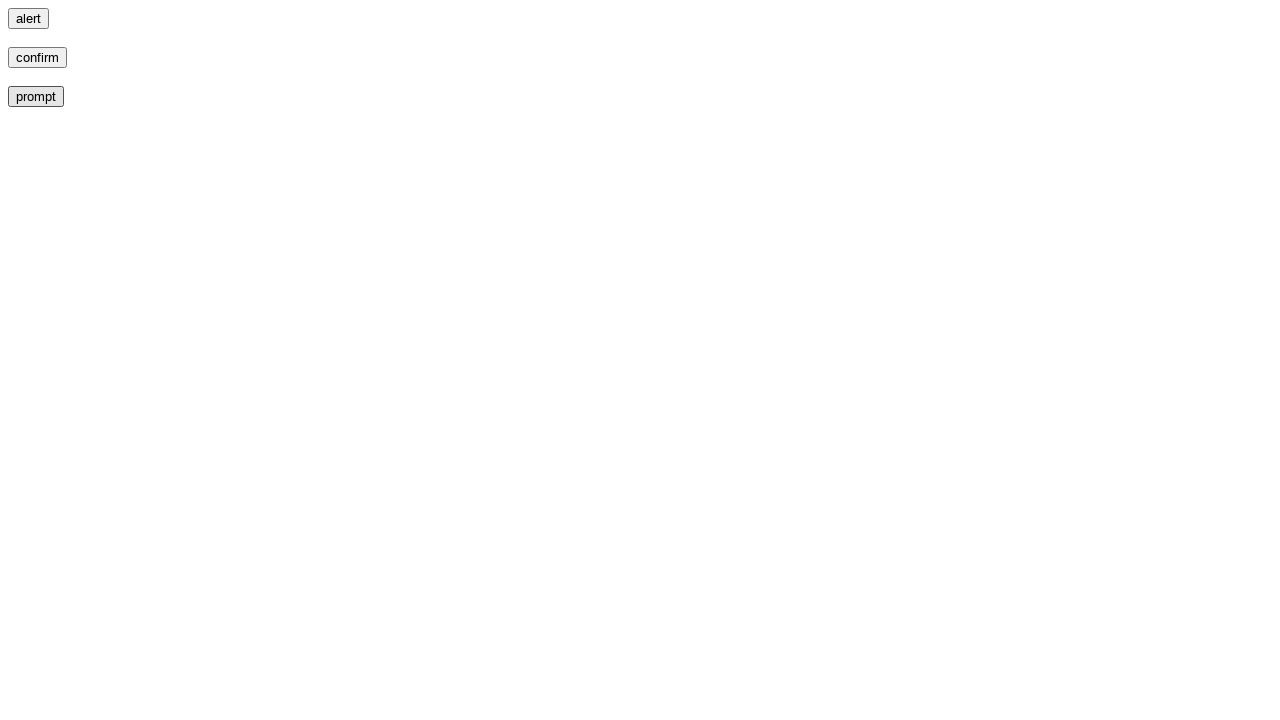

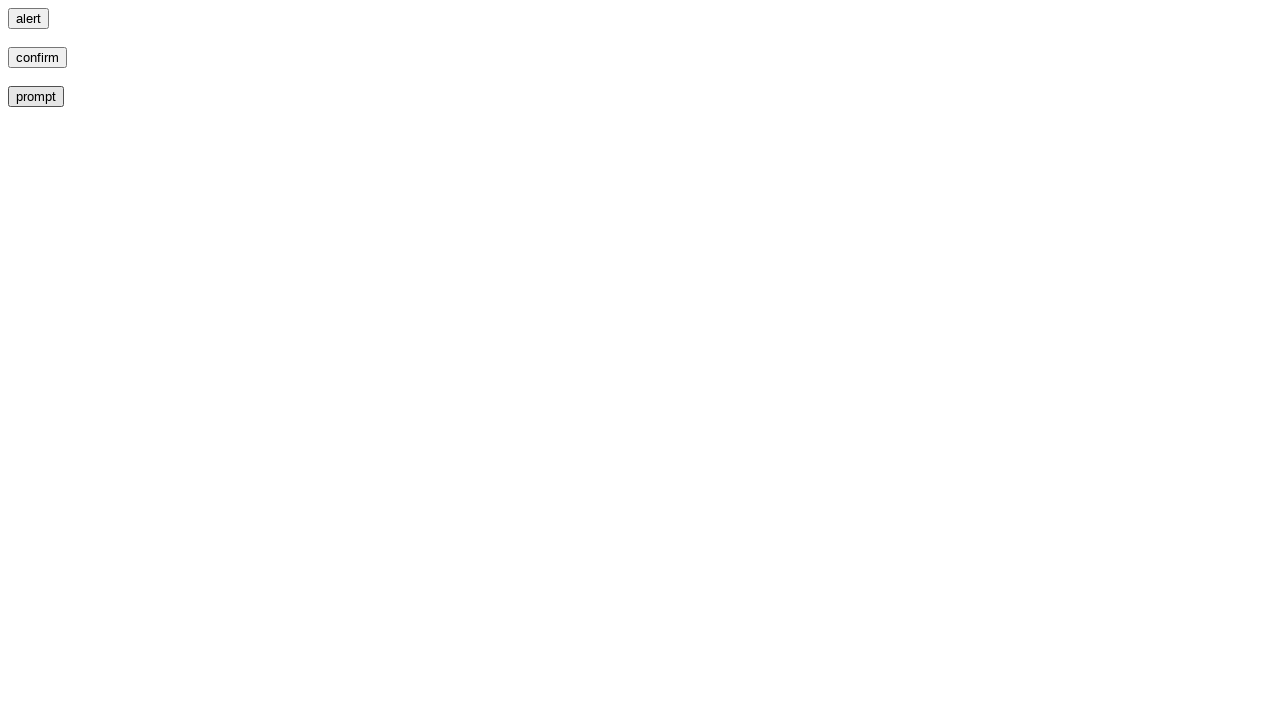